Tests drag and drop functionality by dragging a football element to two different drop zones sequentially

Starting URL: https://v1.training-support.net/selenium/drag-drop

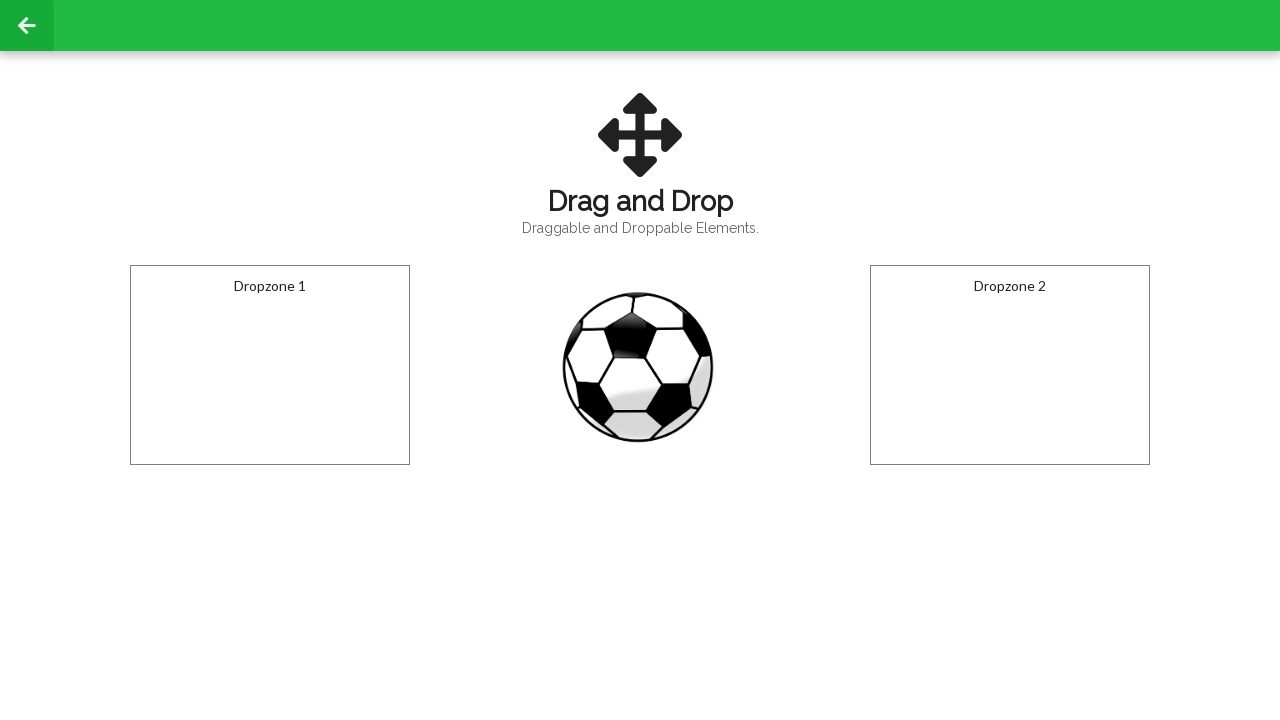

Located the draggable football element
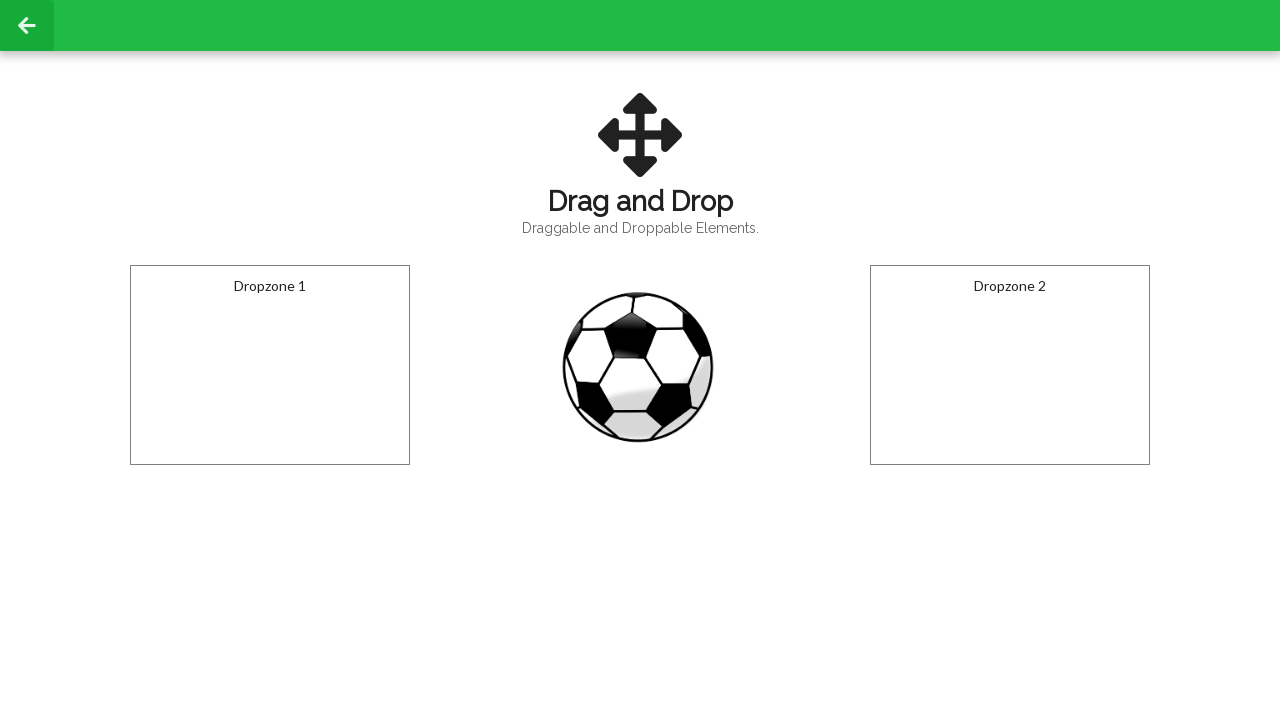

Located the first drop zone
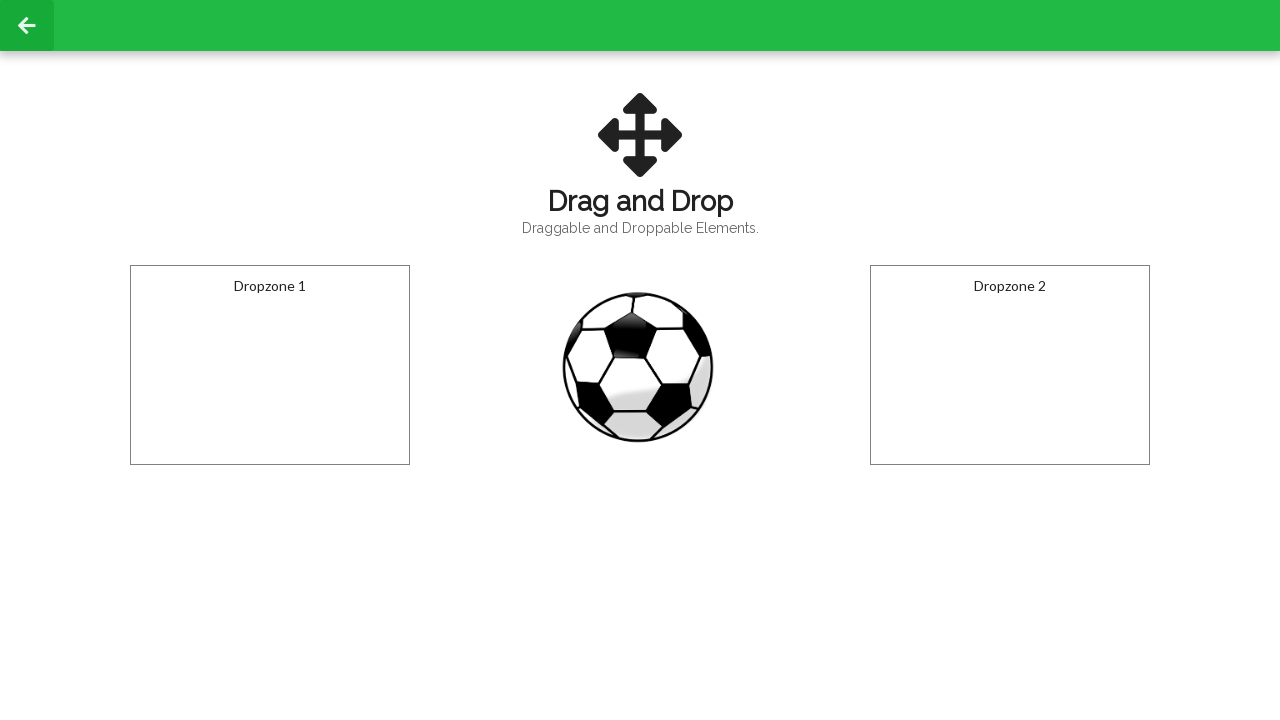

Located the second drop zone
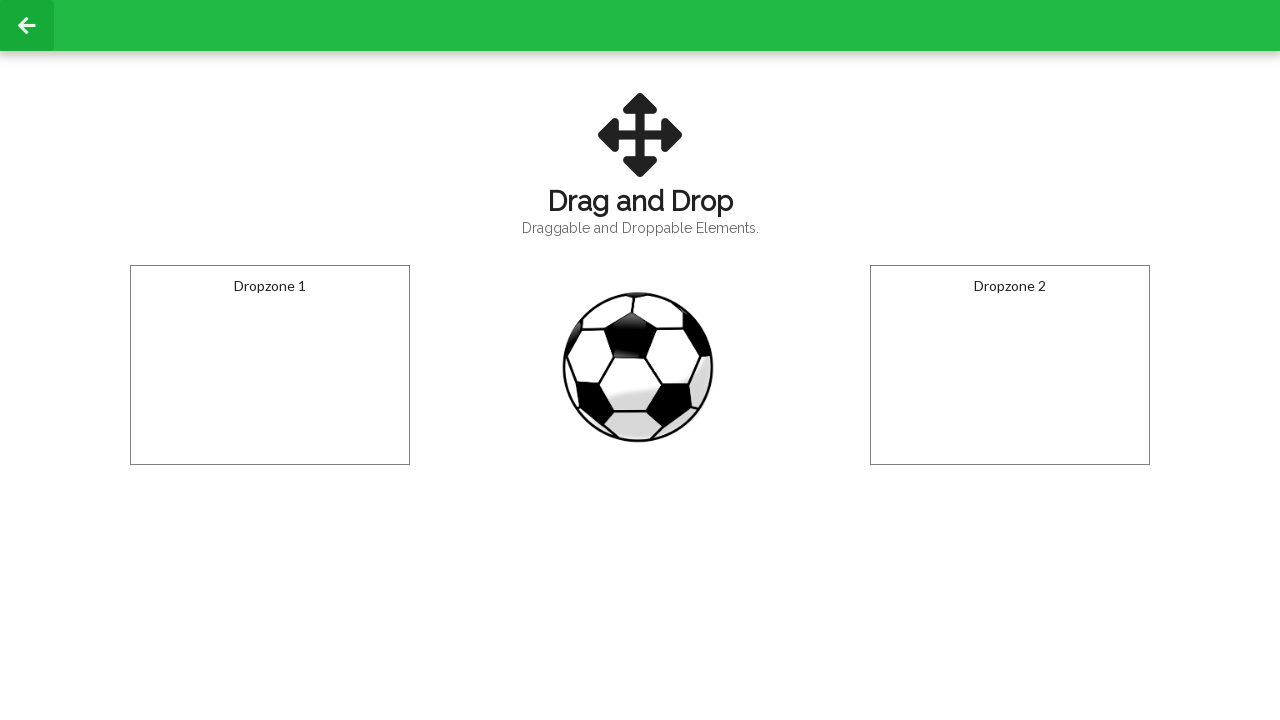

Dragged football element to the first drop zone at (270, 365)
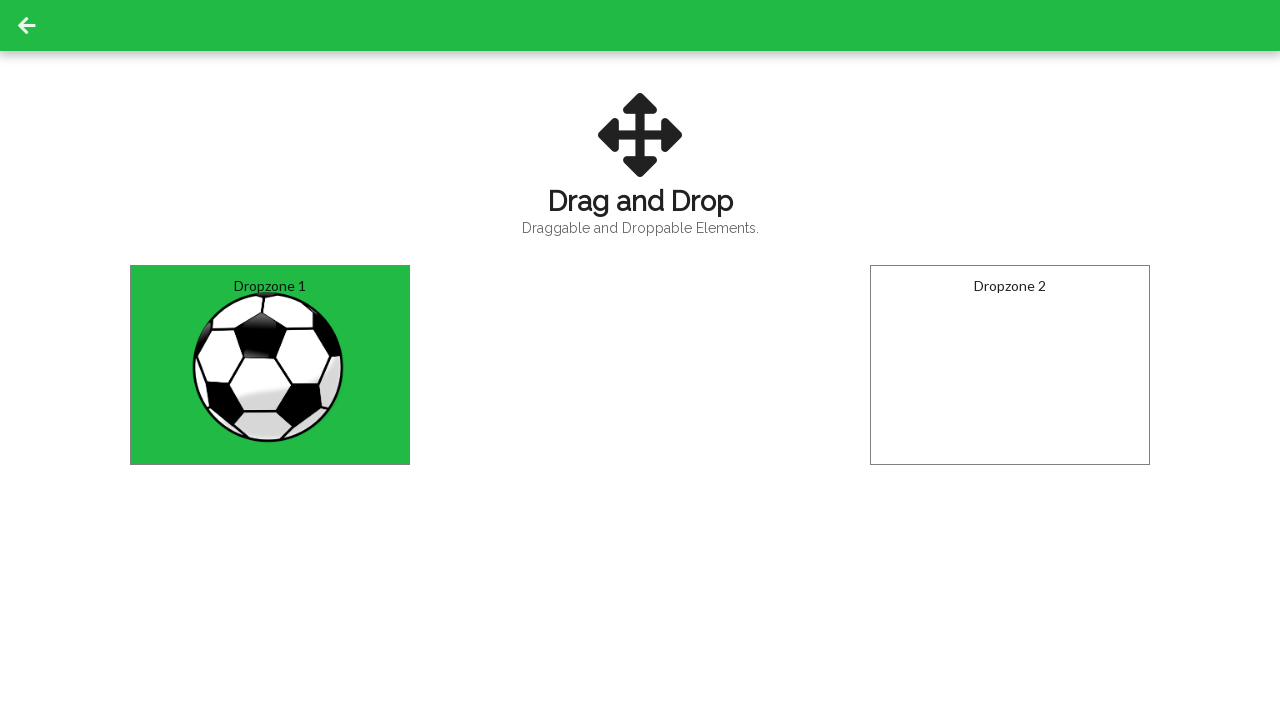

Retrieved text content from first drop zone to verify drop
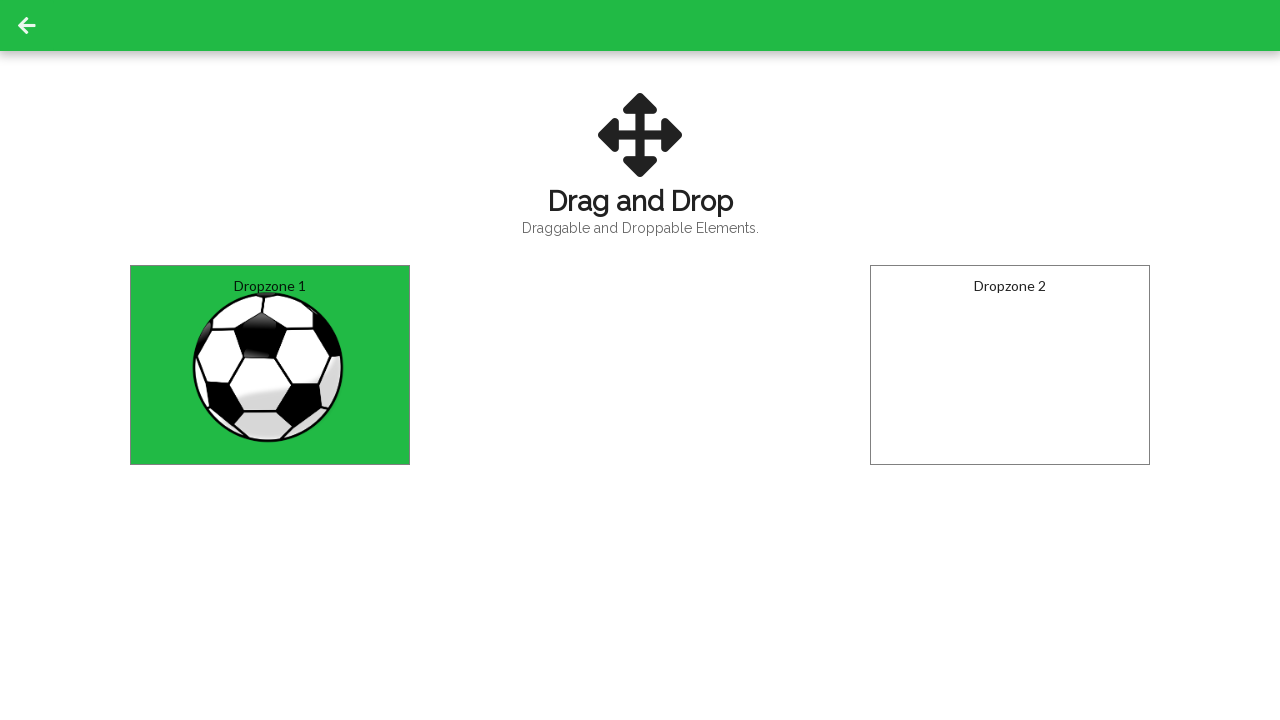

Verified ball was successfully dropped at dropzone1
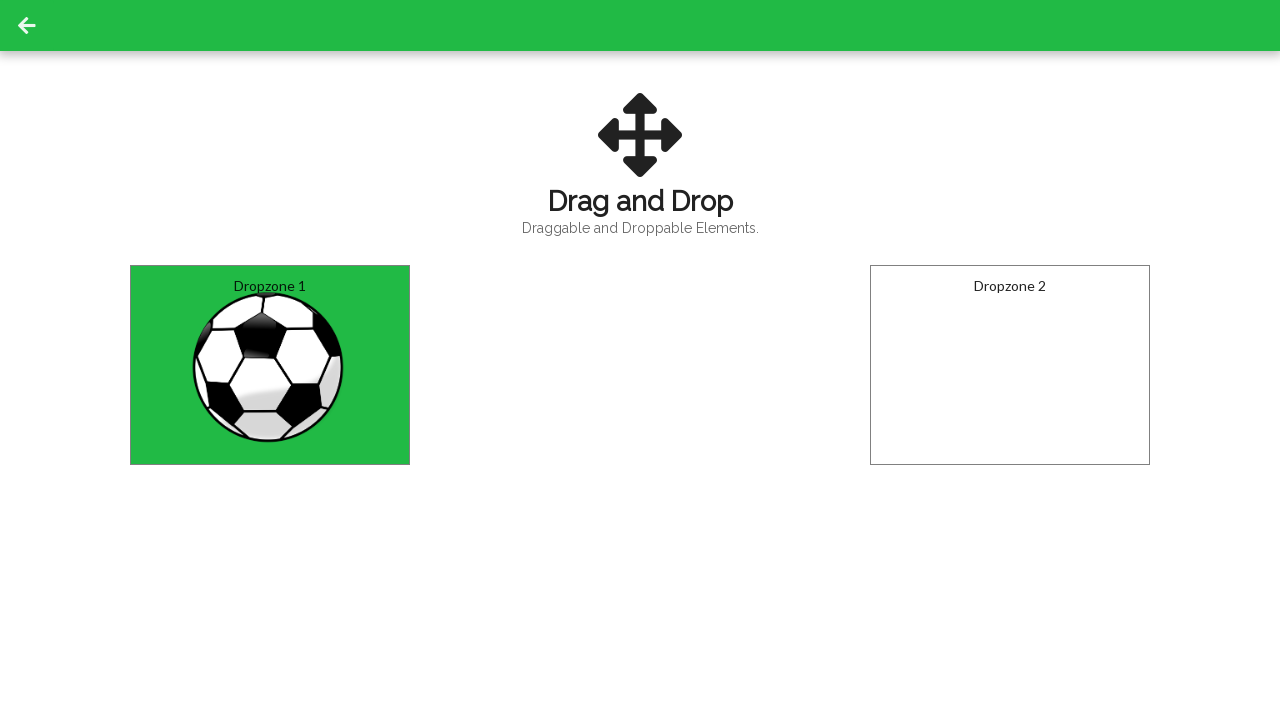

Dragged football element to the second drop zone at (1010, 365)
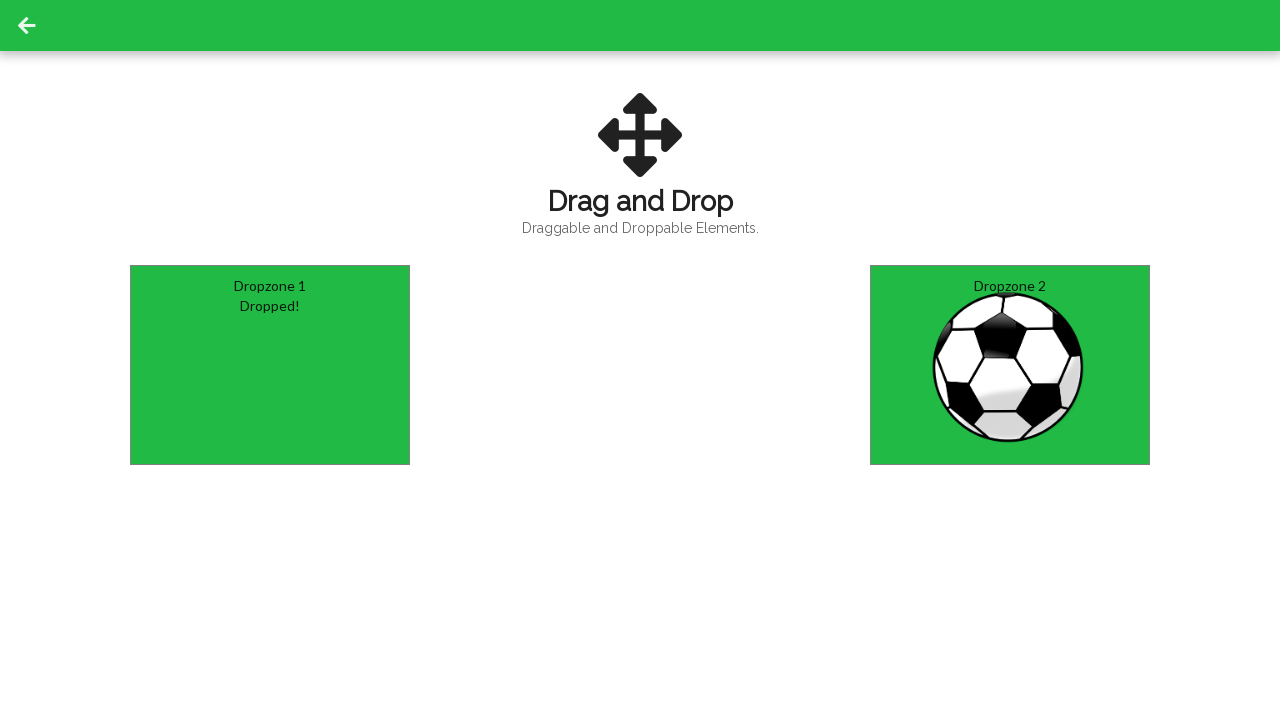

Retrieved text content from second drop zone to verify drop
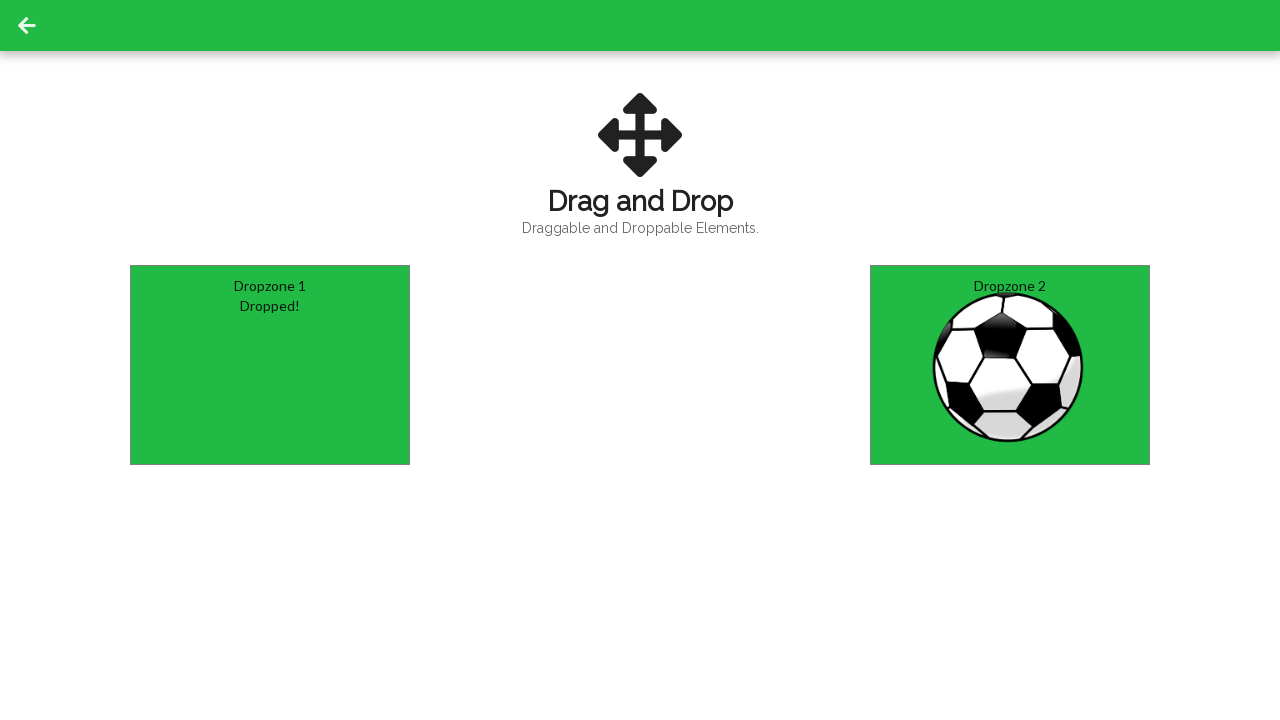

Verified ball was successfully dropped at dropzone2
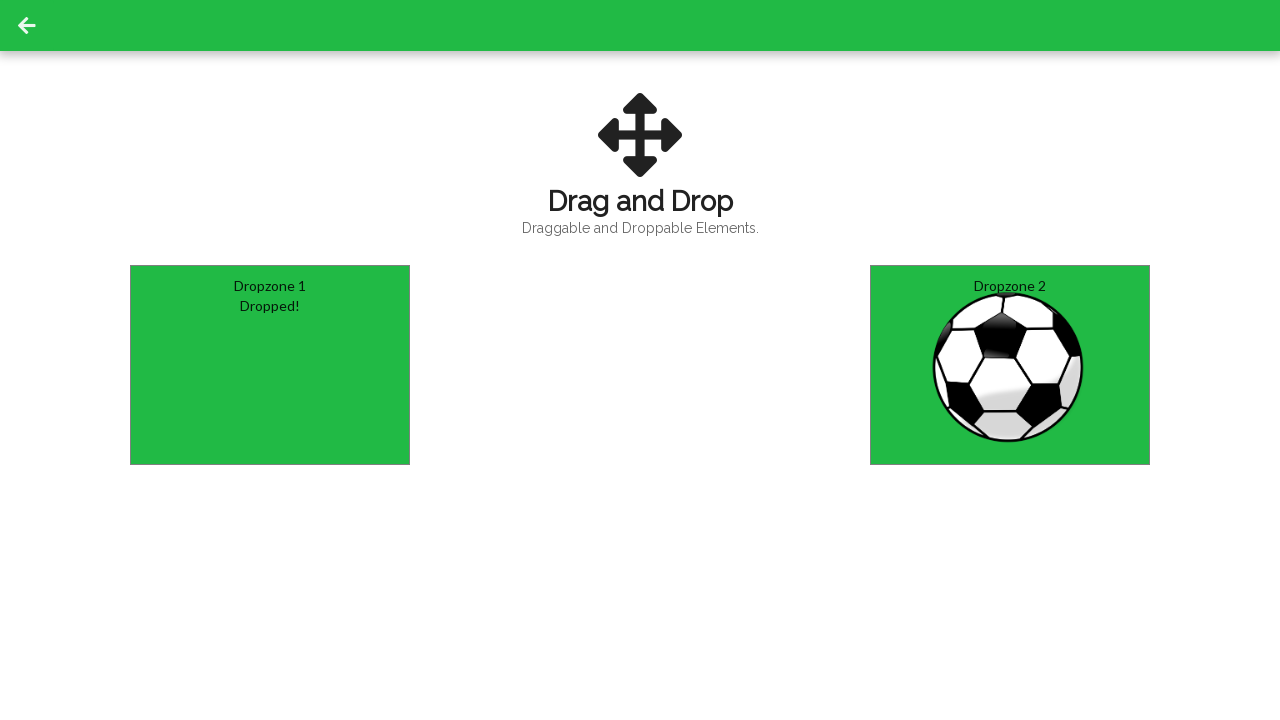

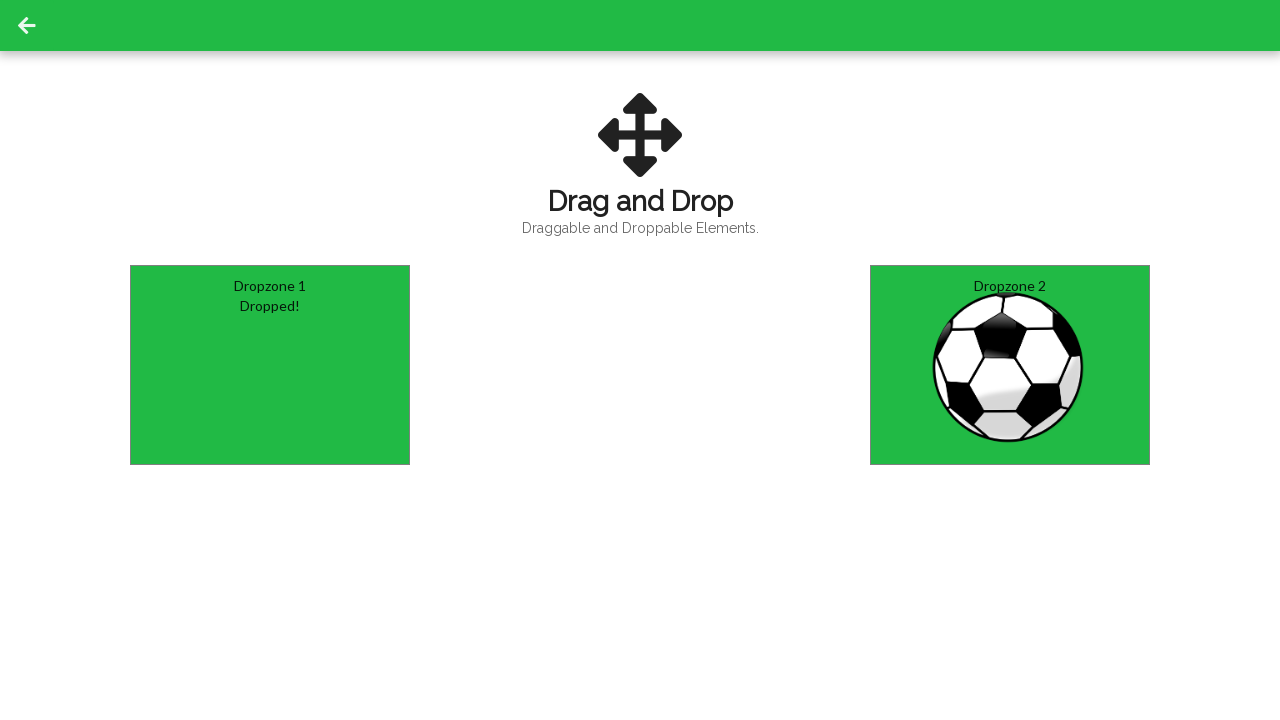